Navigates to OrangeHRM homepage and verifies that navigation links are present on the page

Starting URL: https://orangehrm.com

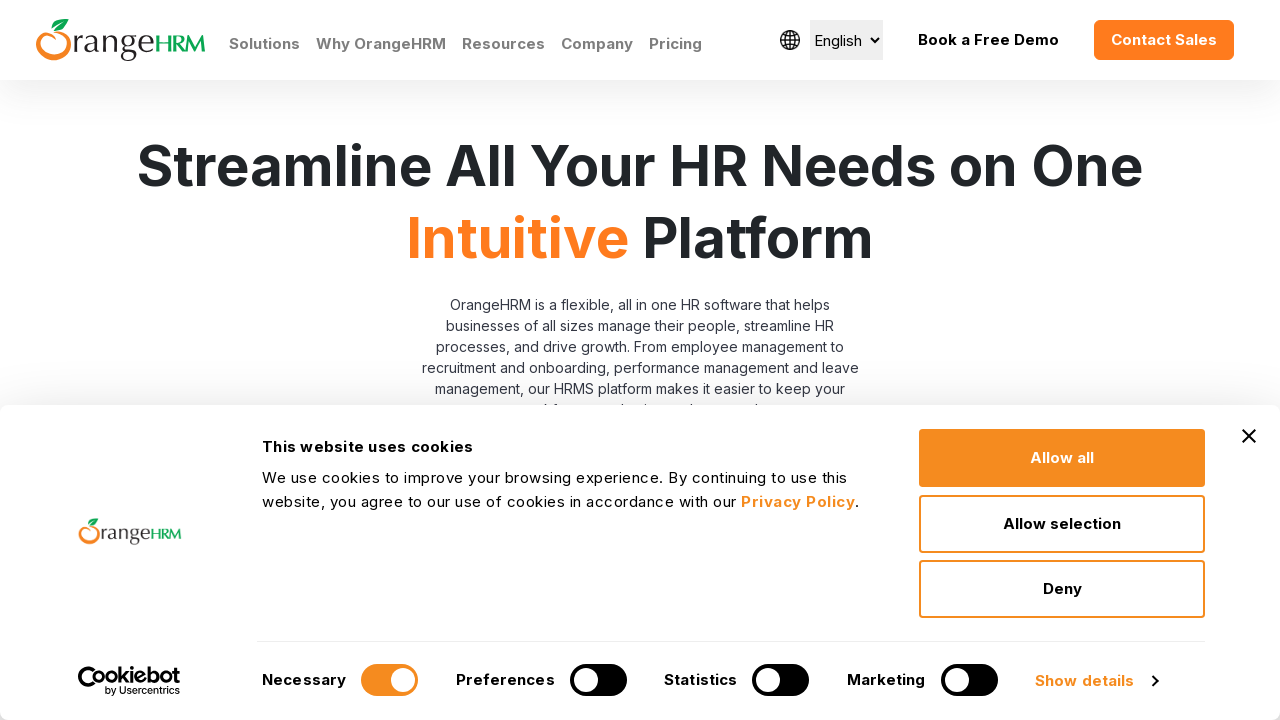

Navigated to OrangeHRM homepage
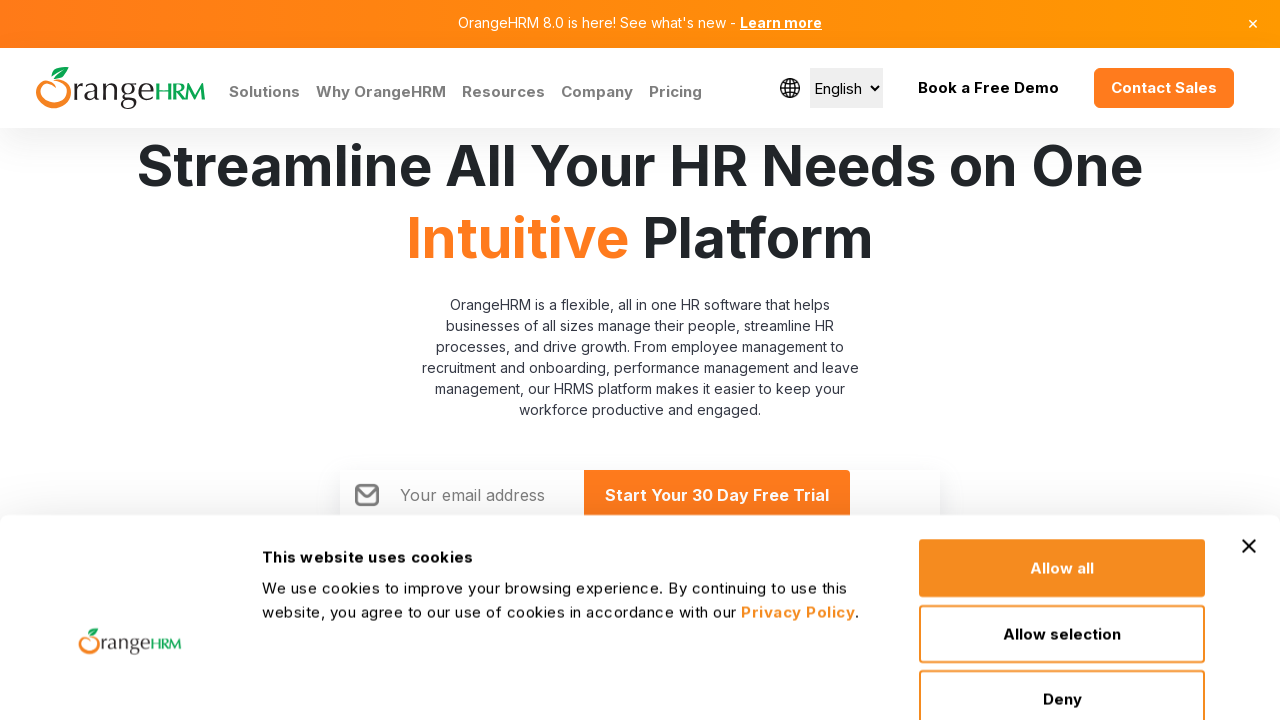

Navigation links loaded on the page
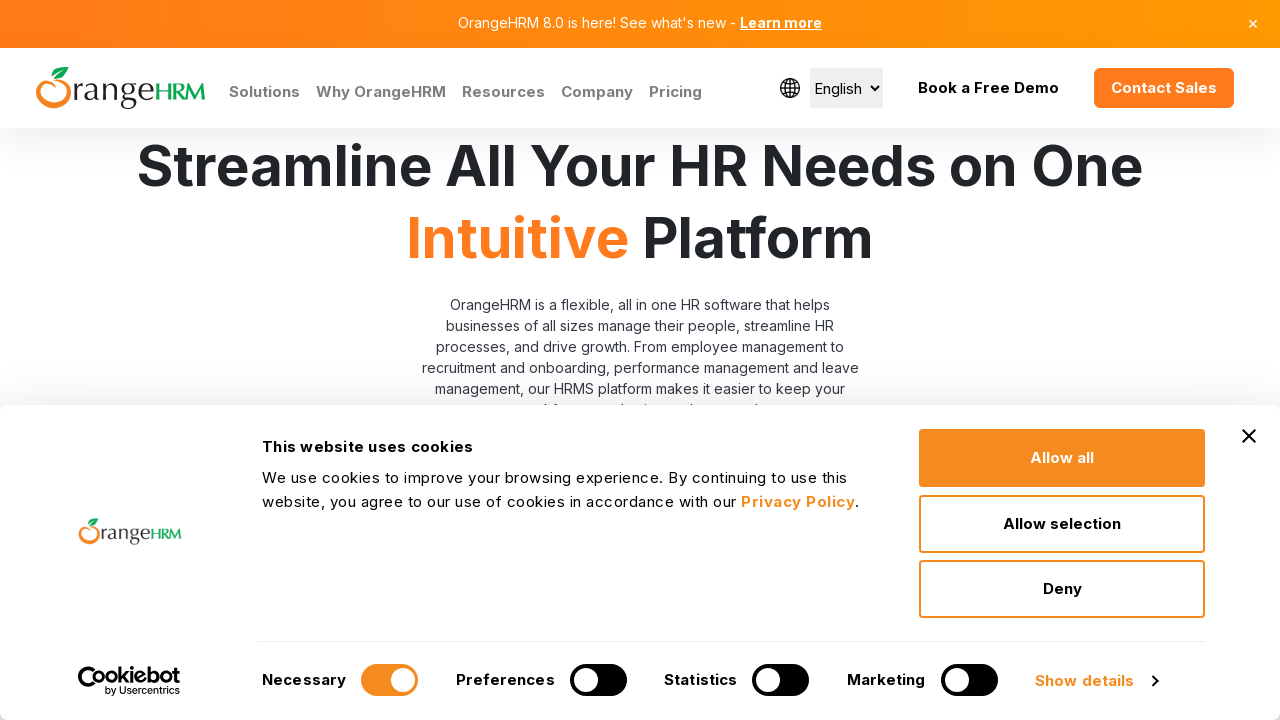

Located all anchor elements on the page
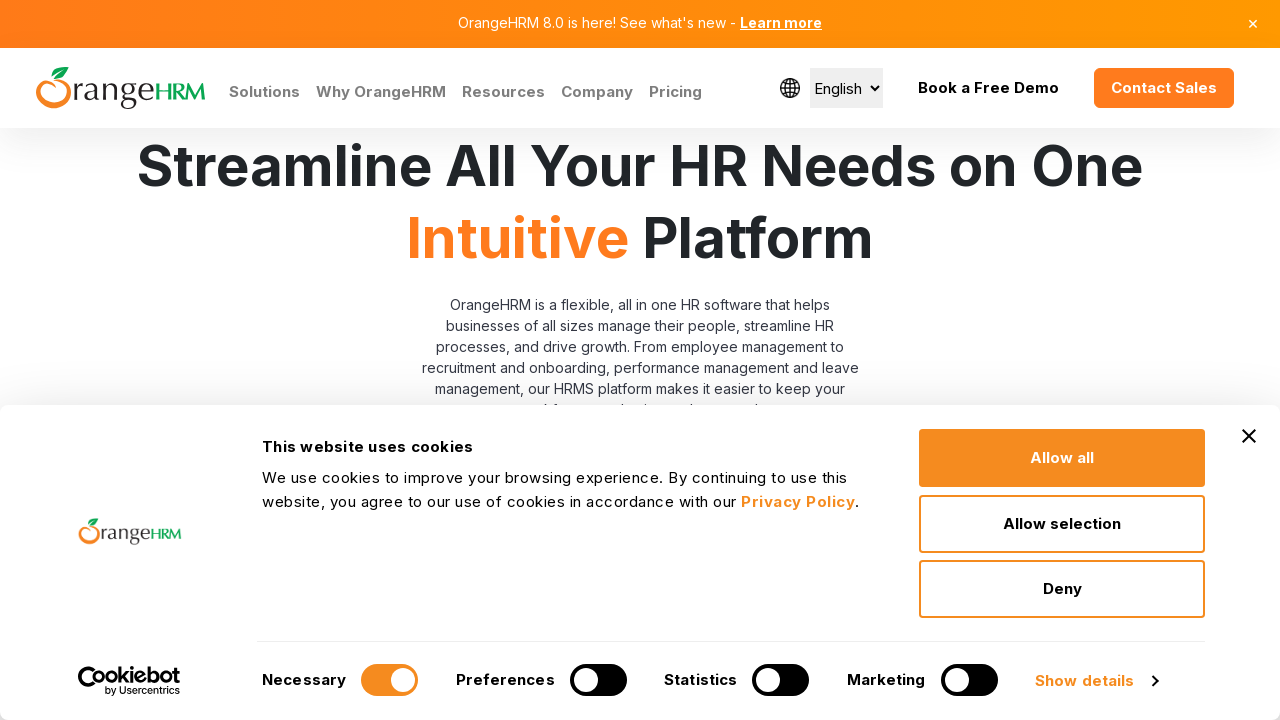

Verified that navigation links are present on OrangeHRM homepage
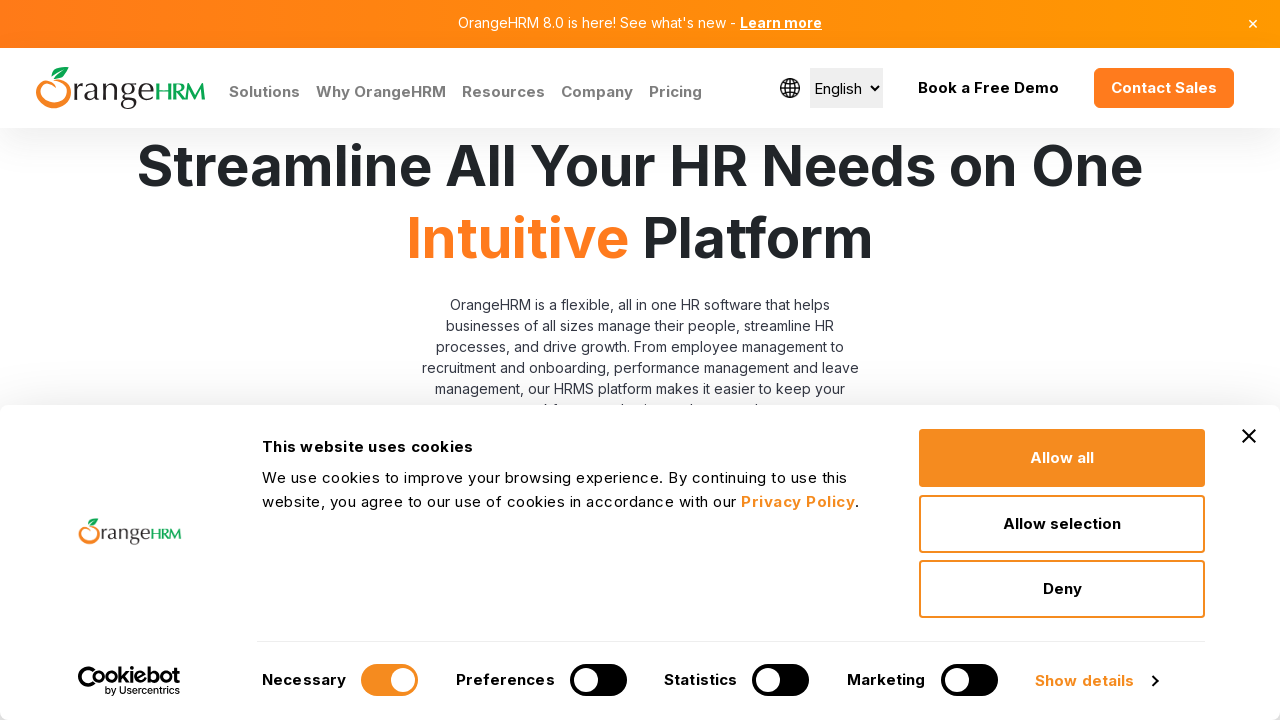

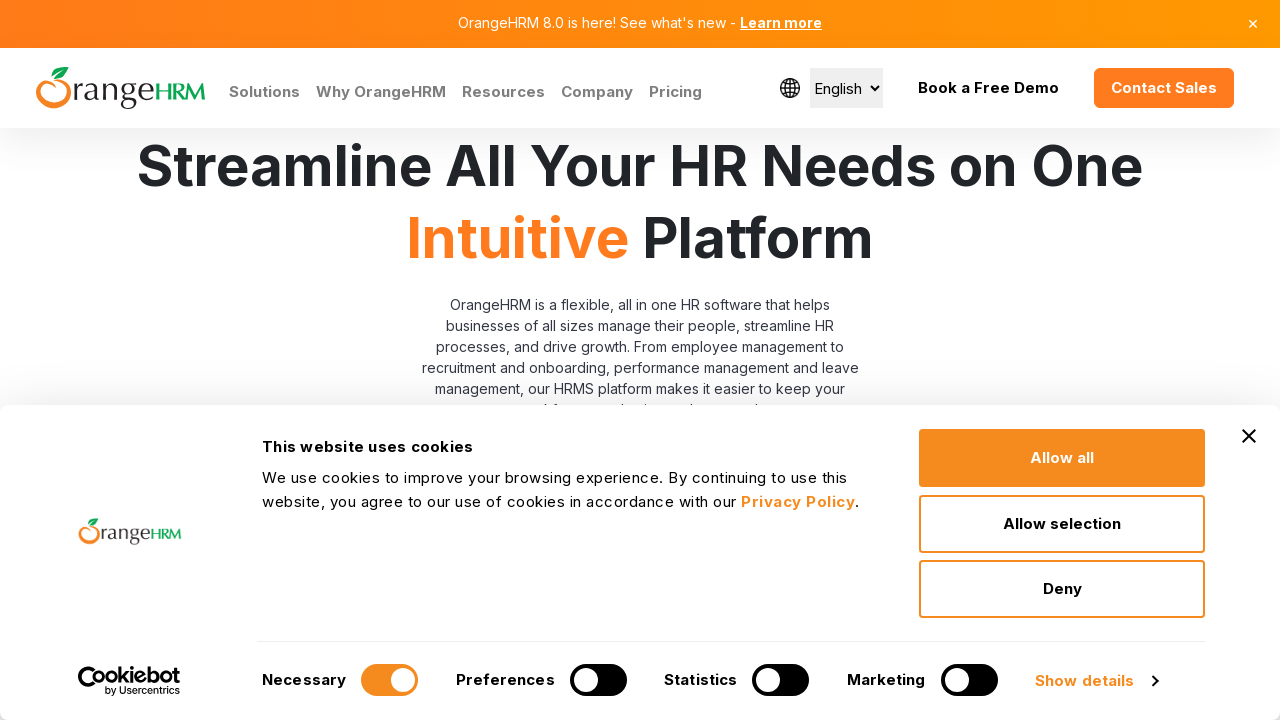